Tests the date picker functionality by opening the date picker, selecting January 2021, and clicking on January 1st, 2021, then verifying the selected date is displayed correctly.

Starting URL: https://demoqa.com/date-picker

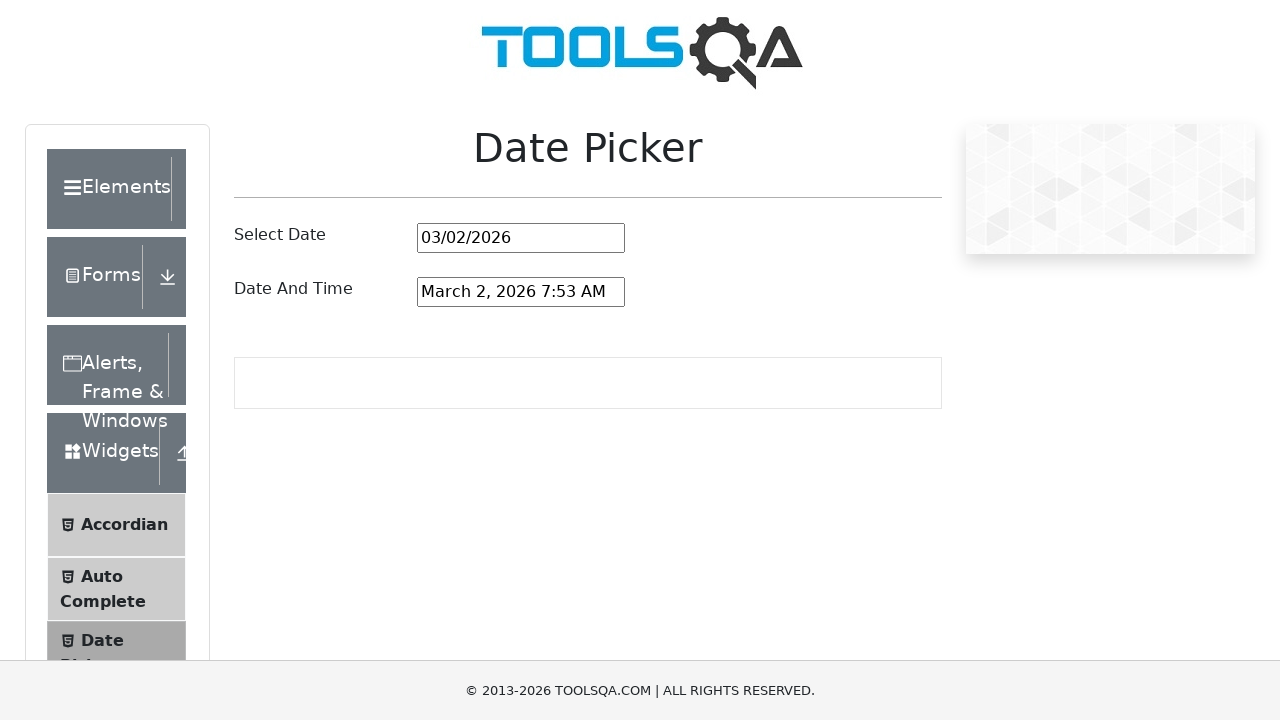

Clicked on date picker input to open the datepicker at (521, 238) on #datePickerMonthYearInput
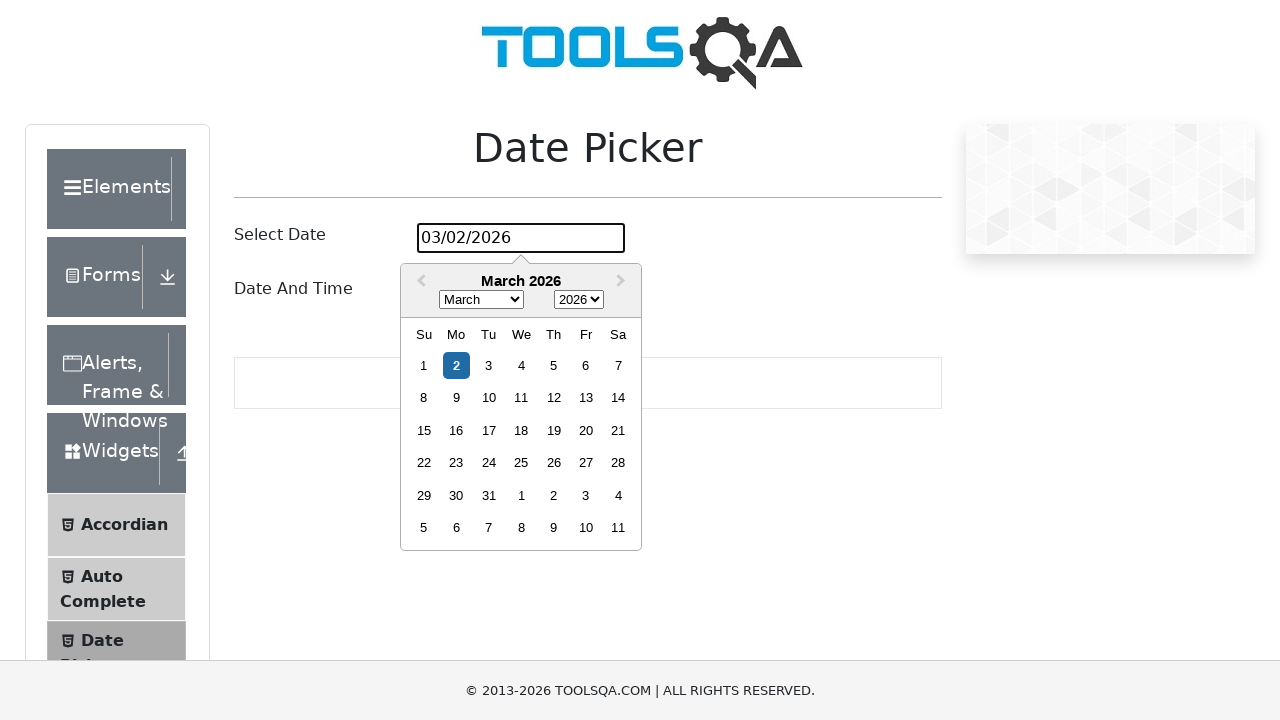

Clicked on month dropdown at (481, 300) on .react-datepicker__month-select
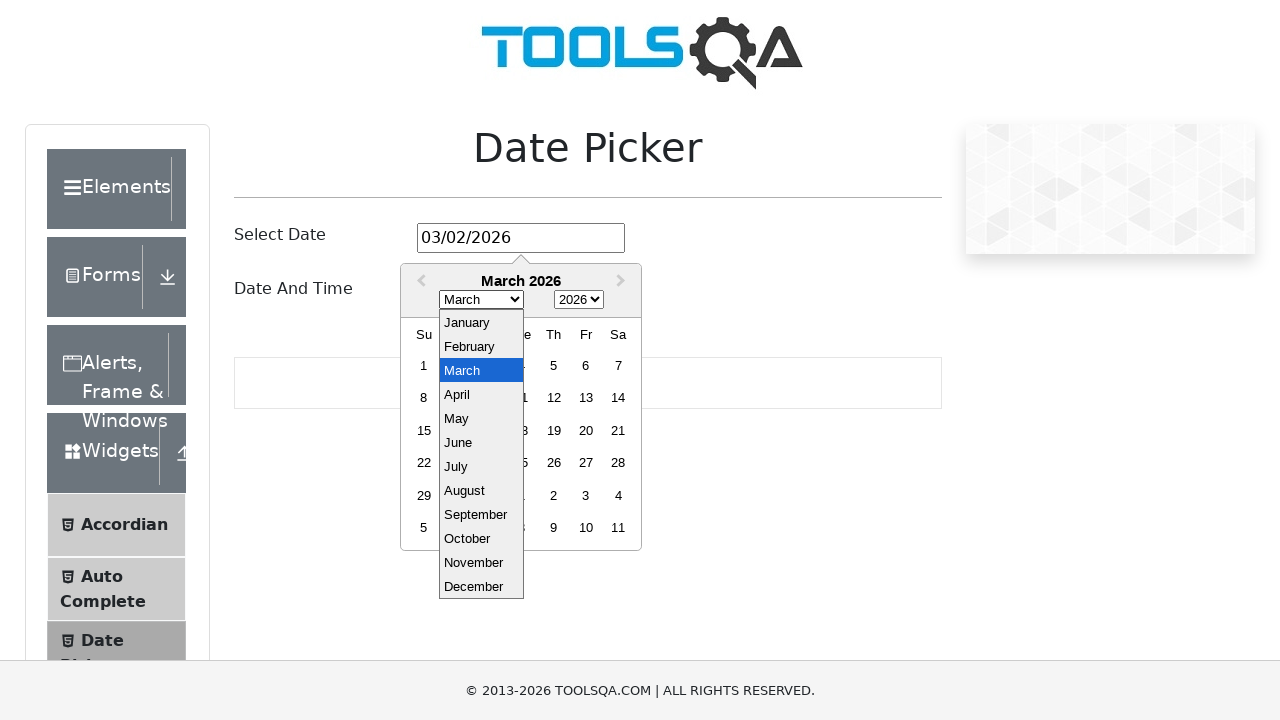

Selected January from month dropdown on .react-datepicker__month-select
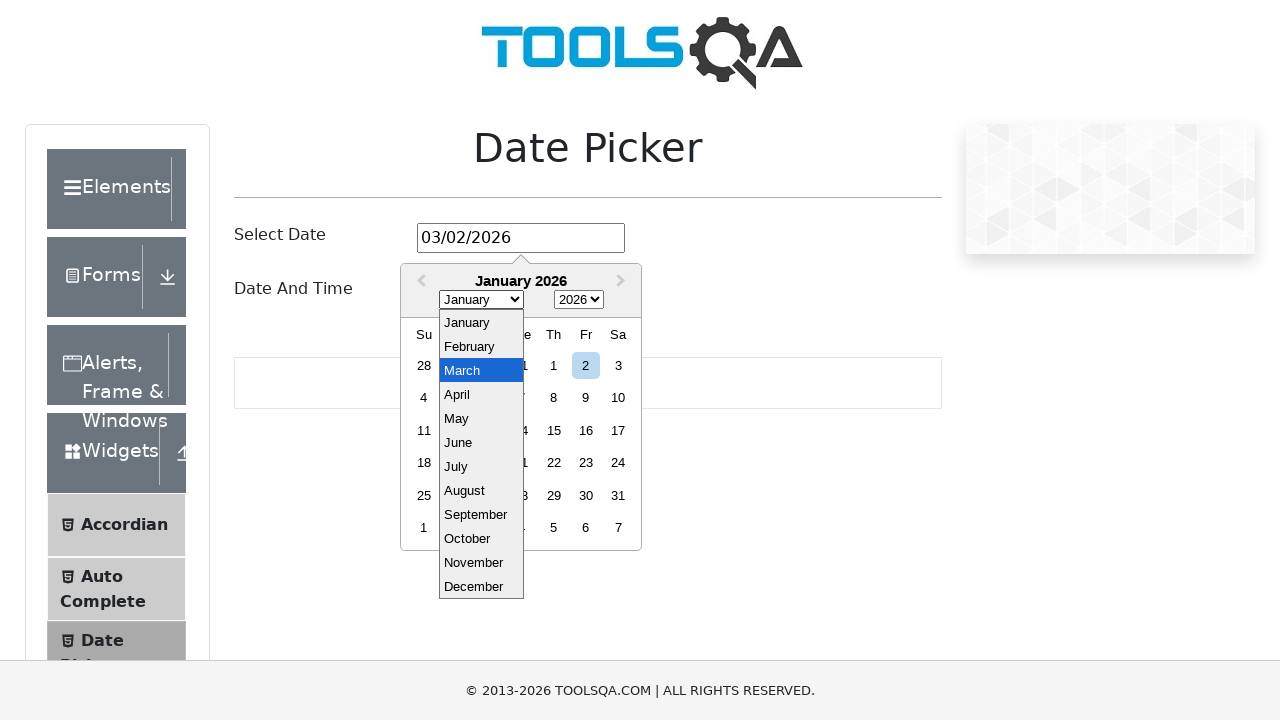

Clicked on year dropdown at (579, 300) on .react-datepicker__year-select
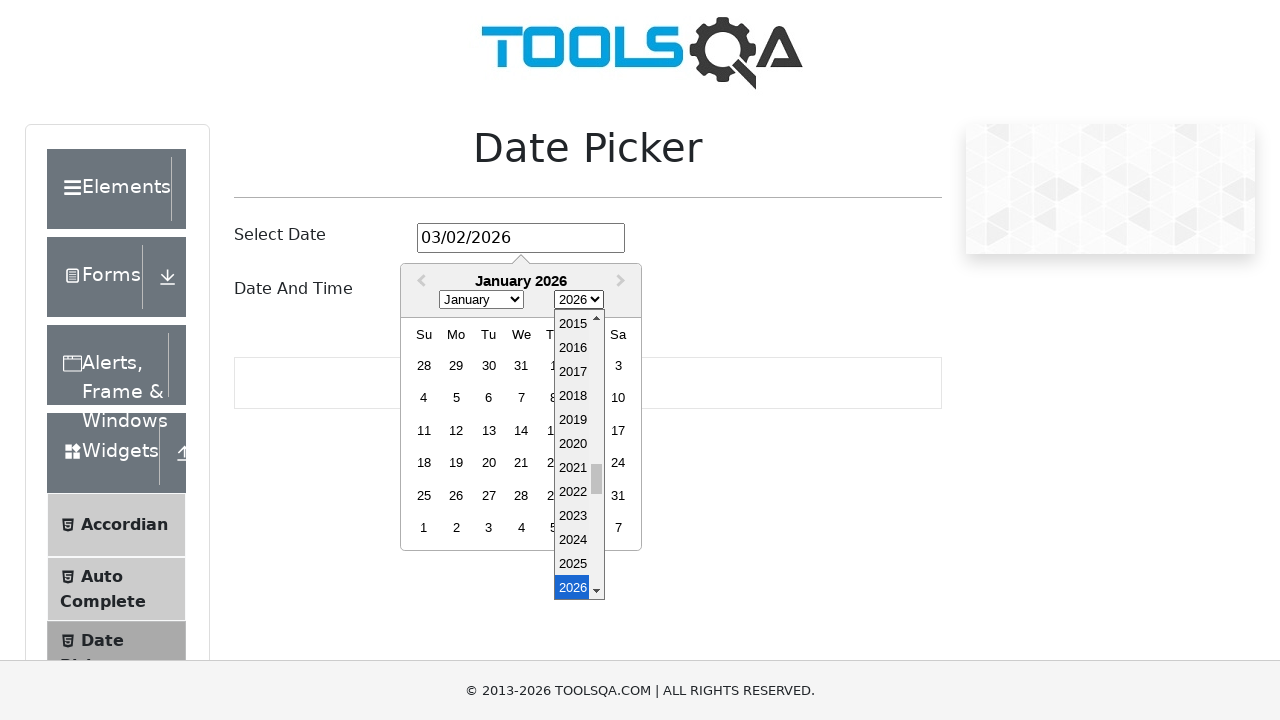

Selected 2021 from year dropdown on .react-datepicker__year-select
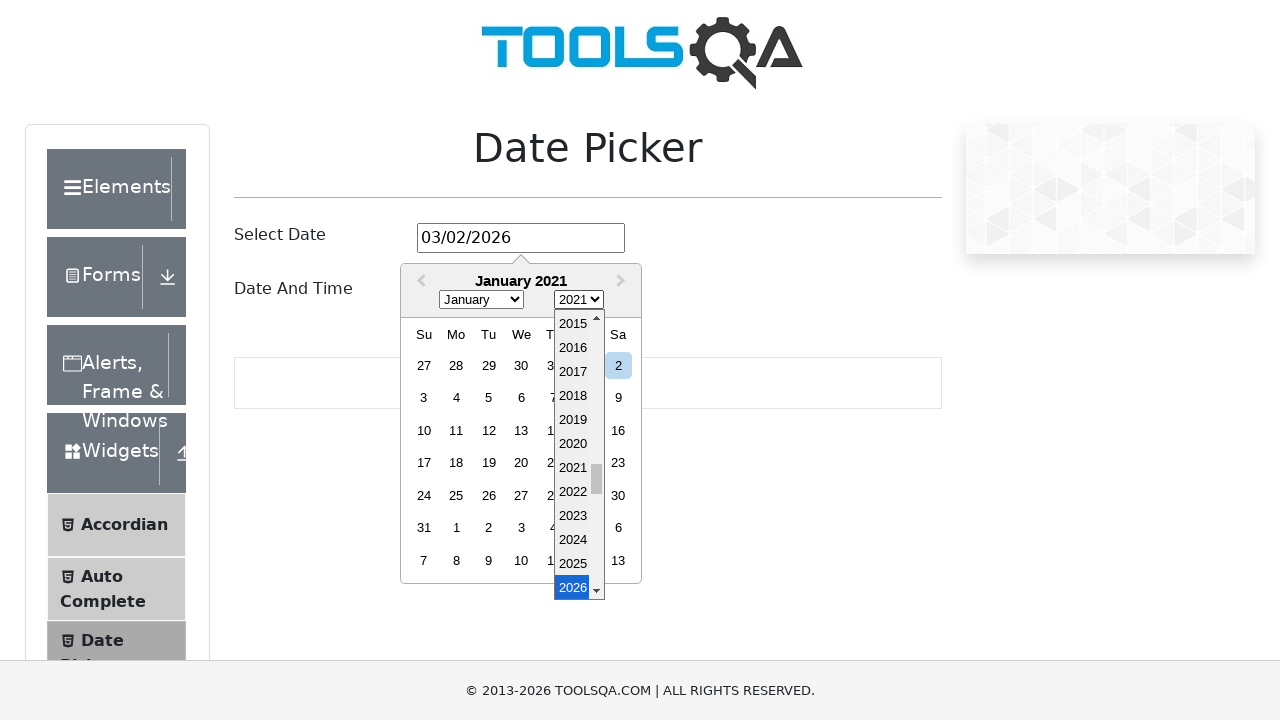

Clicked on January 1st, 2021 at (586, 365) on [aria-label='Choose Friday, January 1st, 2021']
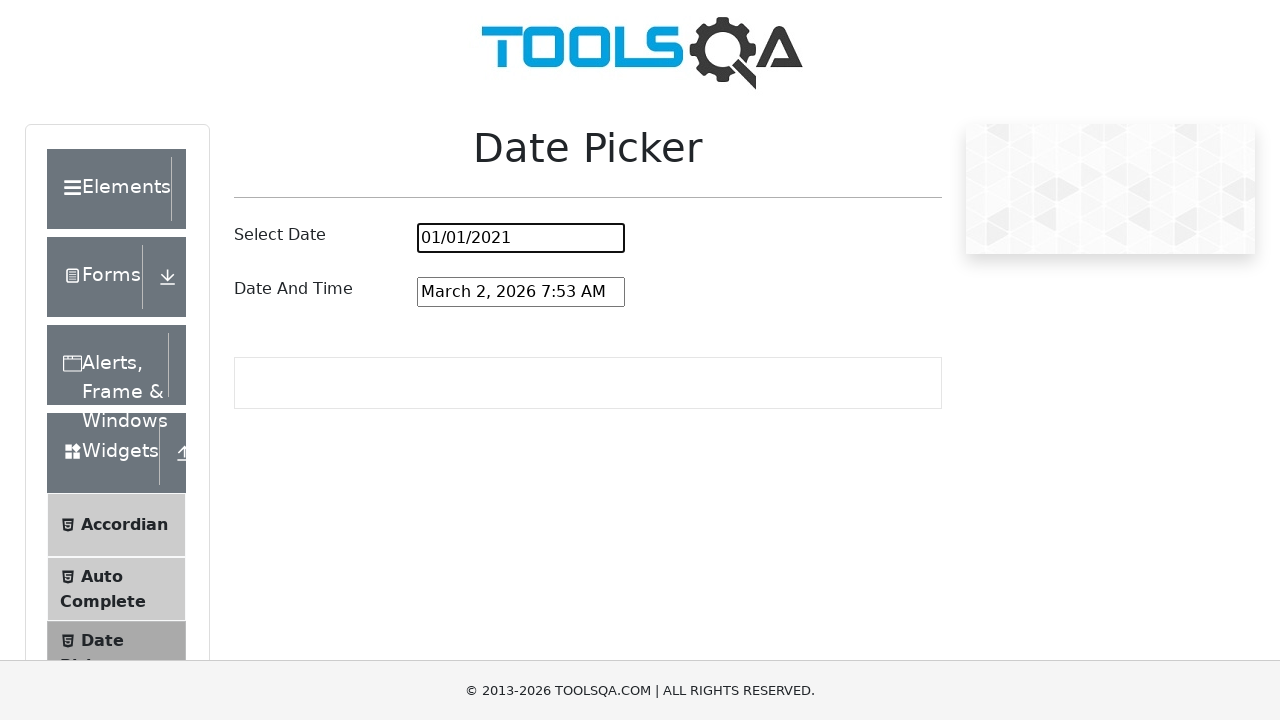

Verified the selected date is displayed correctly as 01/01/2021
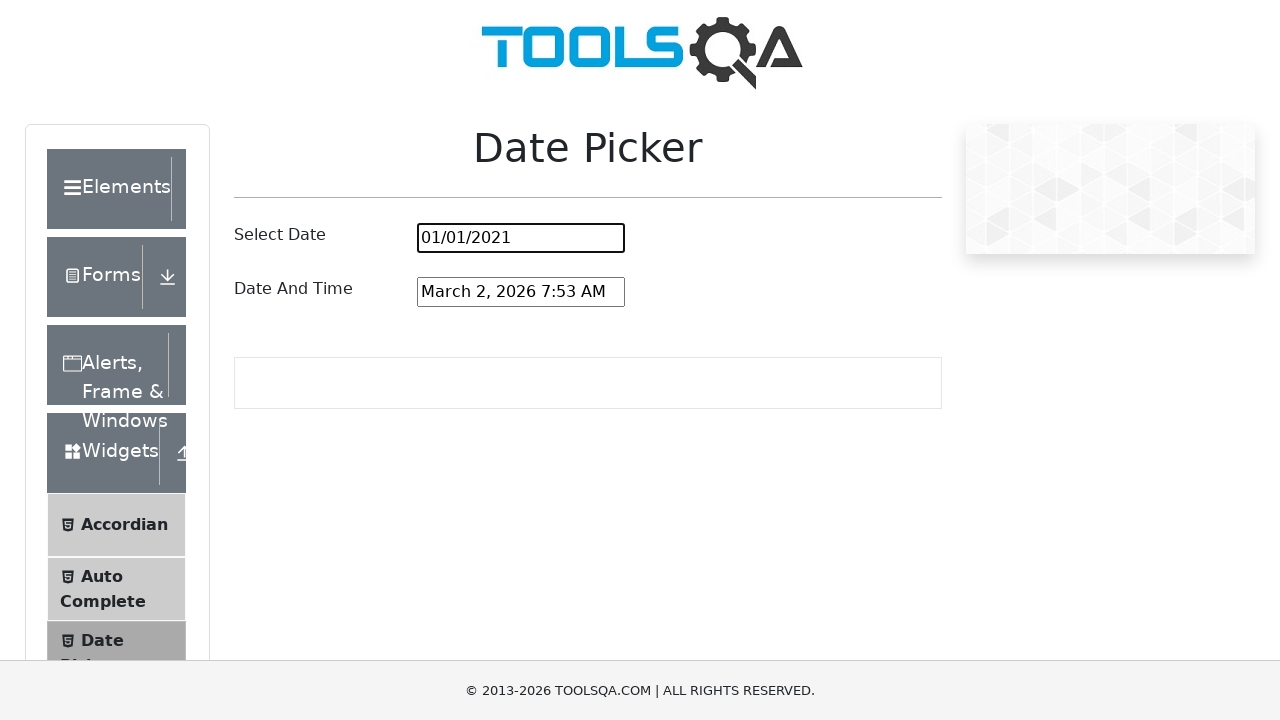

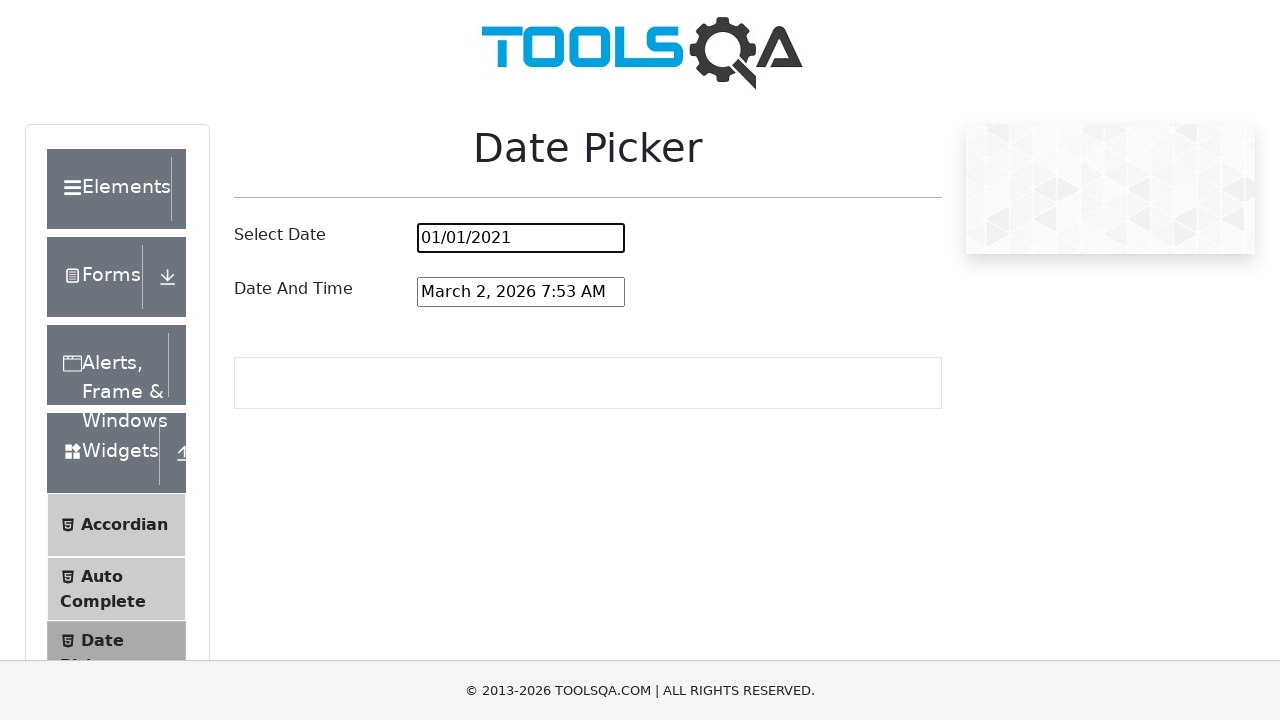